Navigates through a Spanish government appointment booking system to check availability for "Jura de Nacionalidad" at Alicante Civil Registry by selecting the service type and clicking through the form.

Starting URL: https://sige.gva.es/qsige/citaprevia.justicia/#/es/home?uuid=01E4-33B69-2883-5B9B8

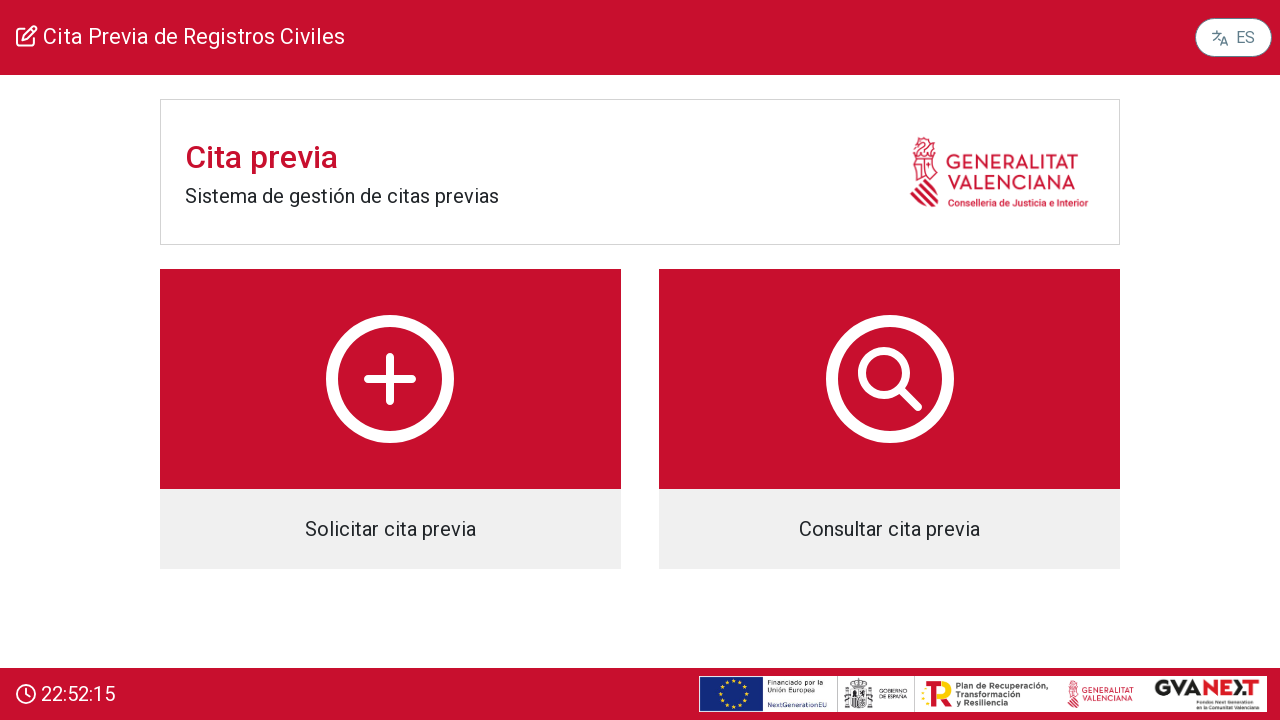

Clicked 'Solicitar cita previa' button to start appointment booking at (390, 419) on body > app-root > div > div.col-12.d-flex.flex-column.align-items-center > div.c
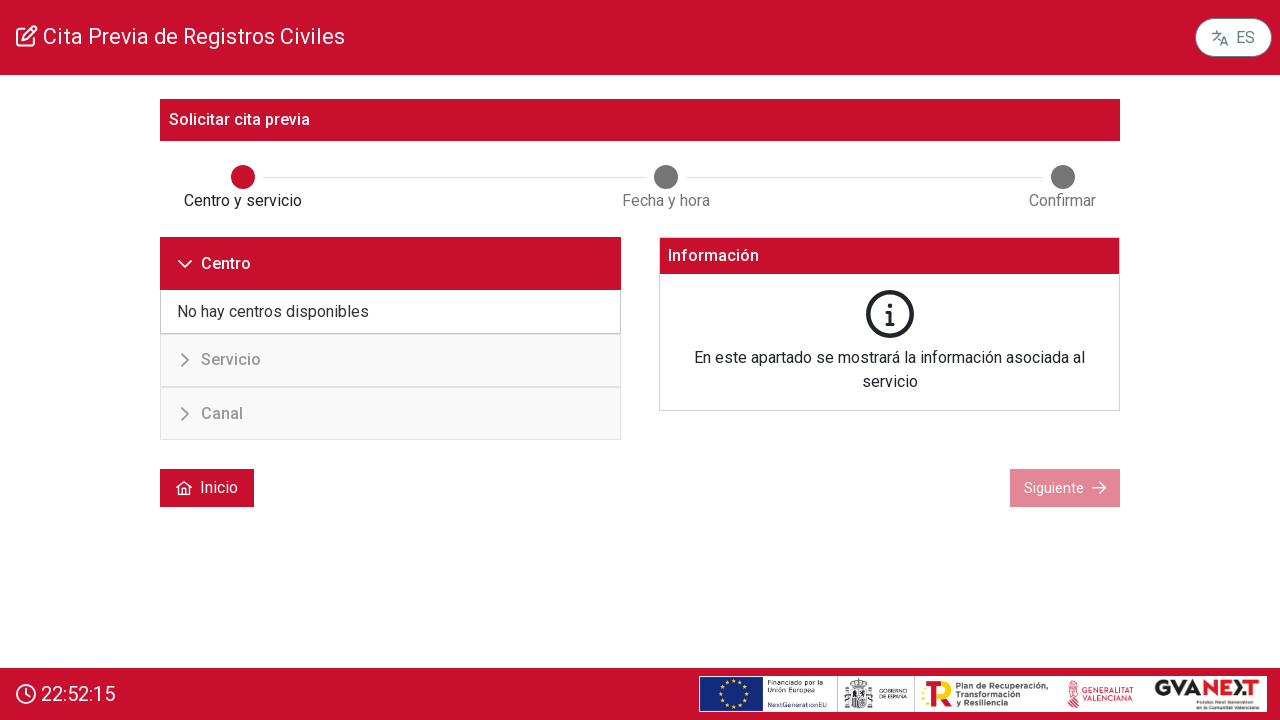

Selected 'REGISTRO CIVIL EXCLUSIVO ALICANTE' as the civil registry location at (365, 361) on text=REGISTRO CIVIL EXCLUSIVO ALICANTE
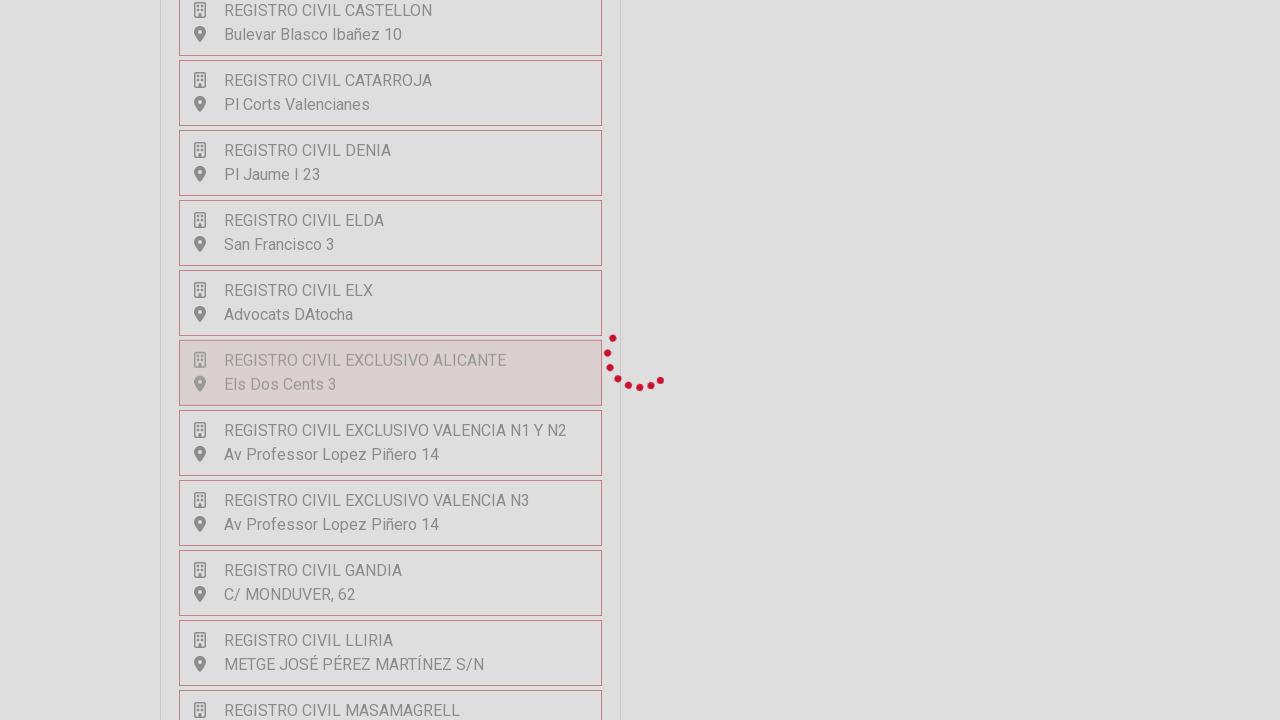

Selected 'CP JURA DE NACIONALIDAD' as the service type at (323, 384) on text=CP JURA DE NACIONALIDAD
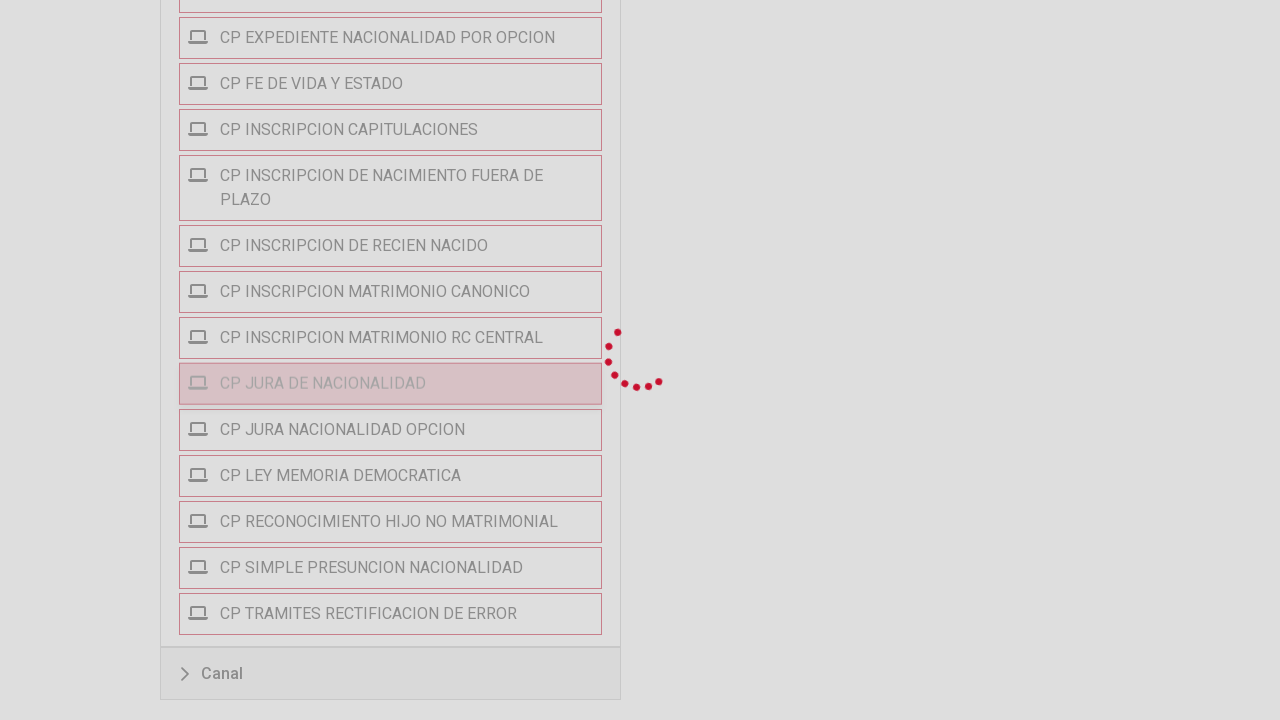

Clicked 'Siguiente' button to proceed to next form at (1054, 510) on text=Siguiente
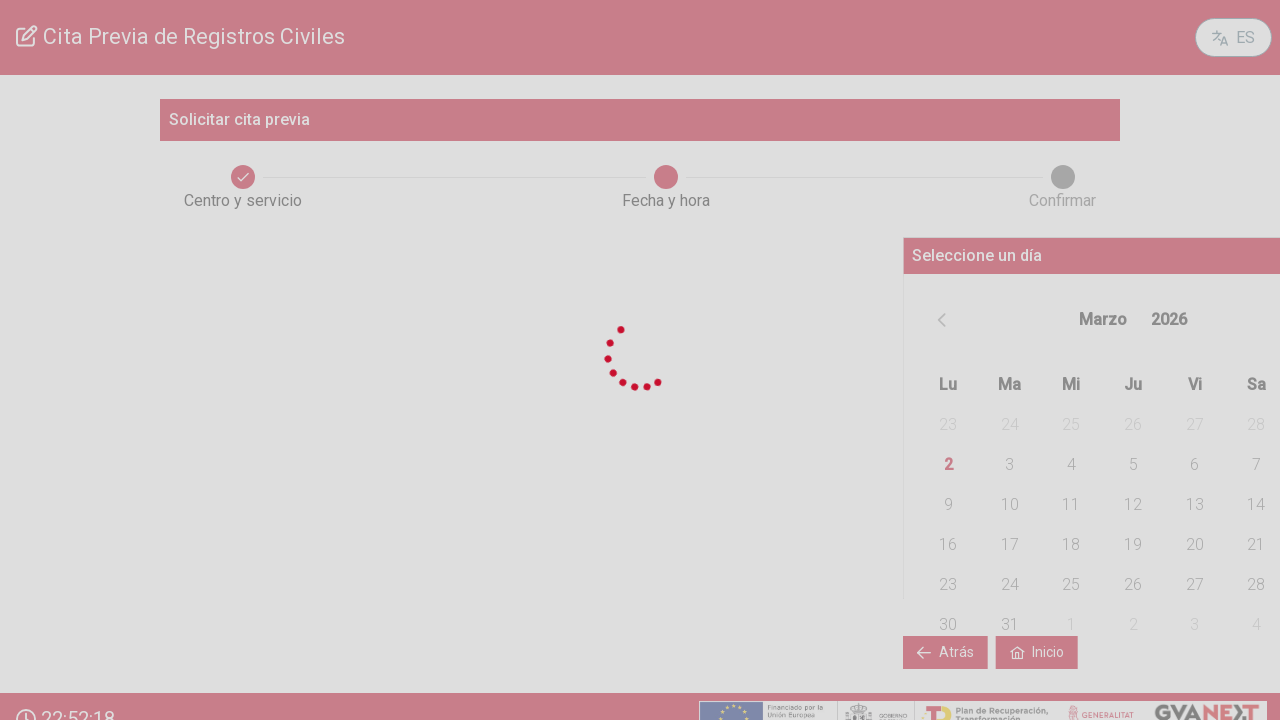

Waited 5 seconds for availability check to complete
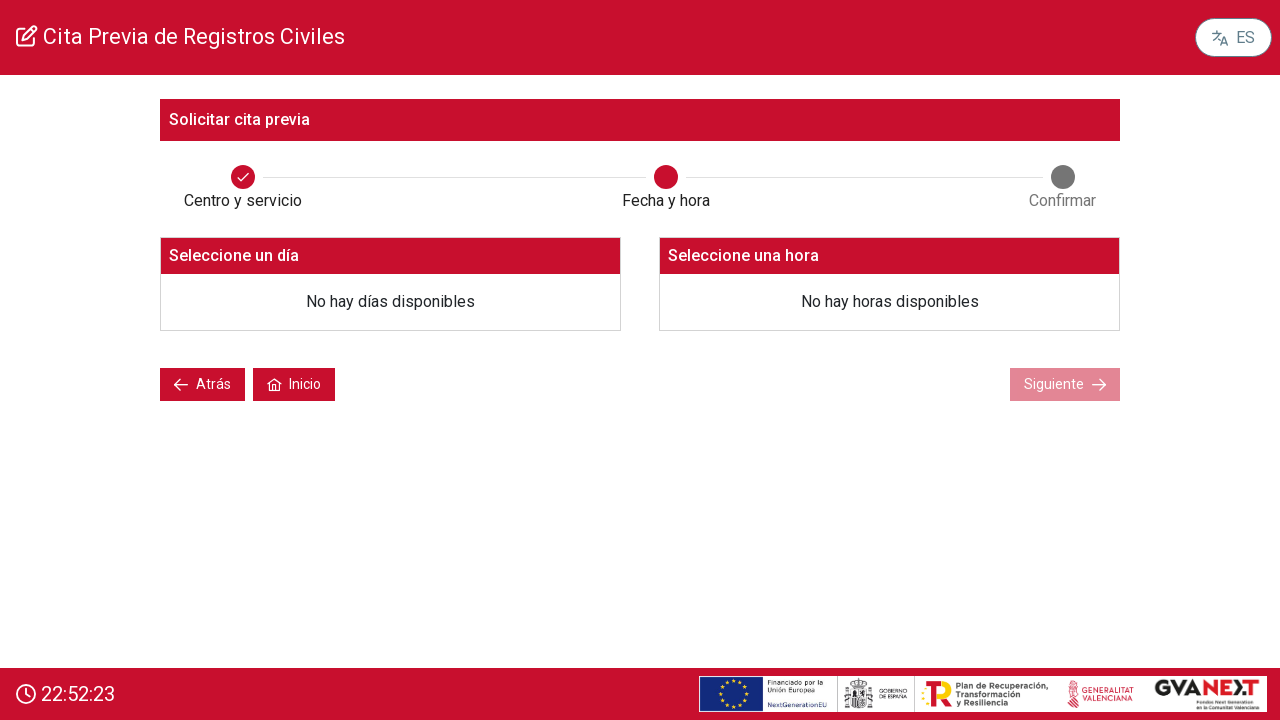

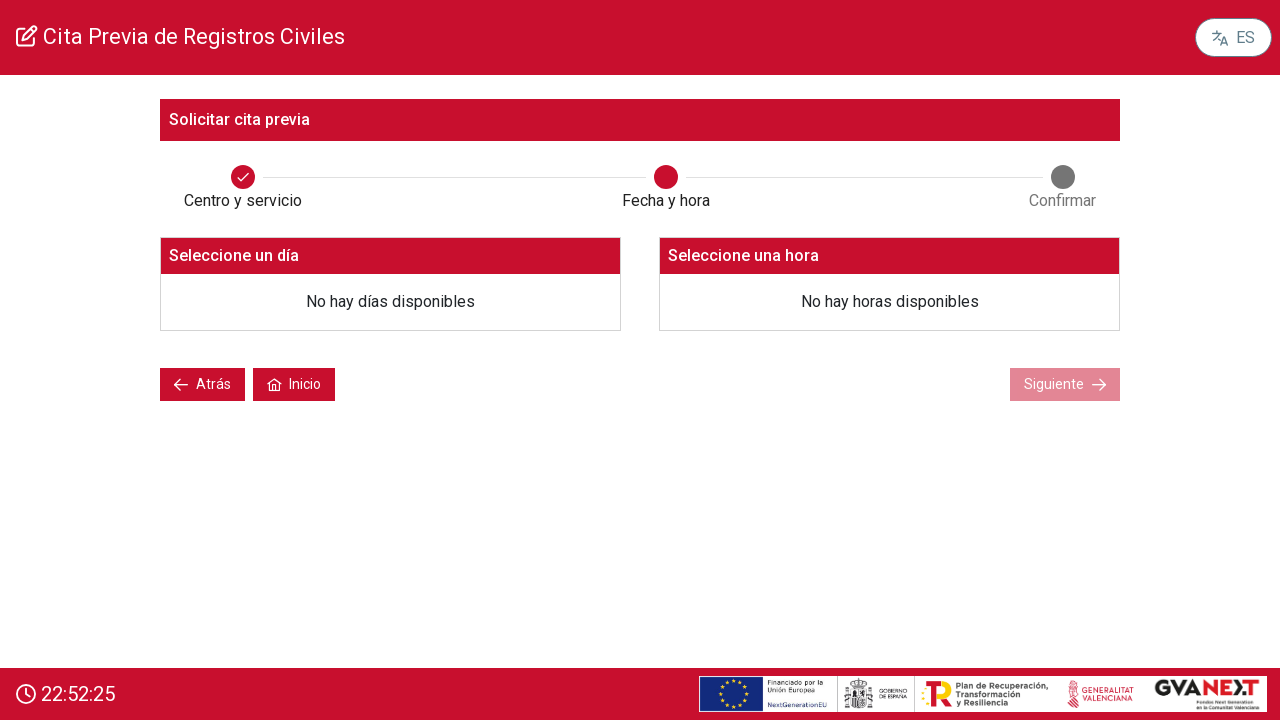